Fills in a date of birth using a datepicker widget by selecting month, year, and day

Starting URL: https://www.dummyticket.com/dummy-ticket-for-visa-application/

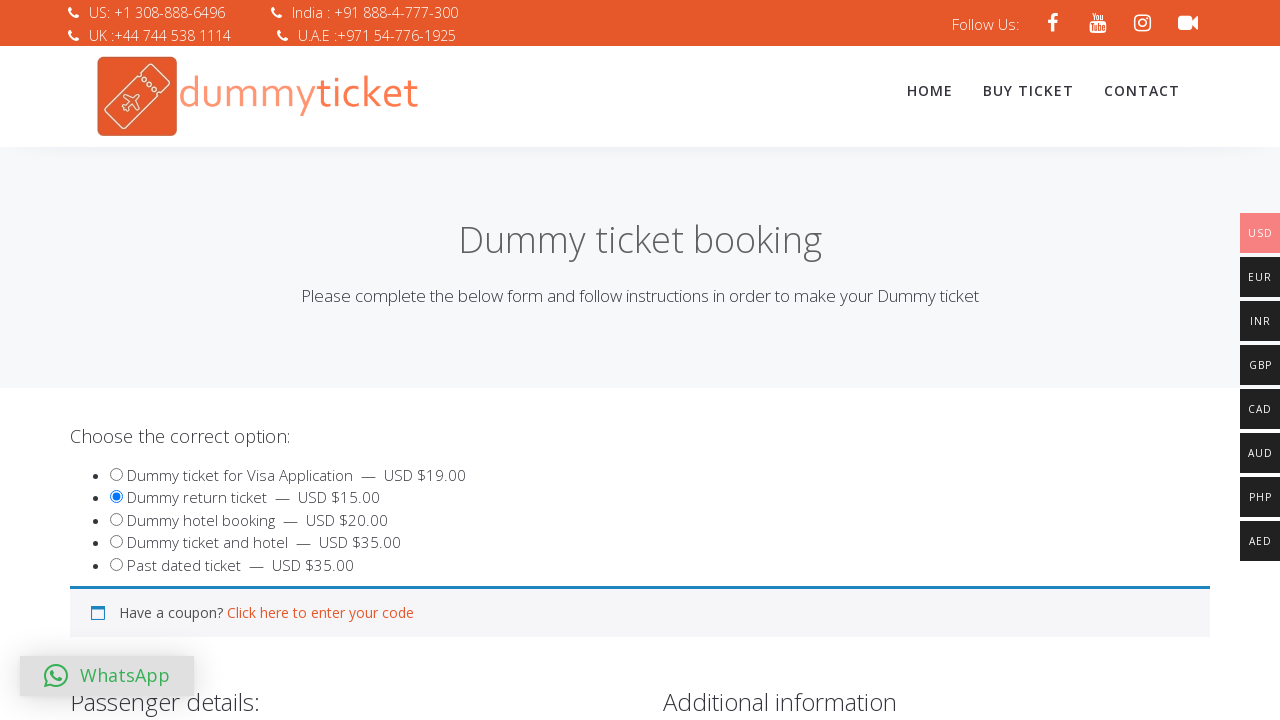

Clicked date of birth field to open datepicker widget at (344, 360) on #dob
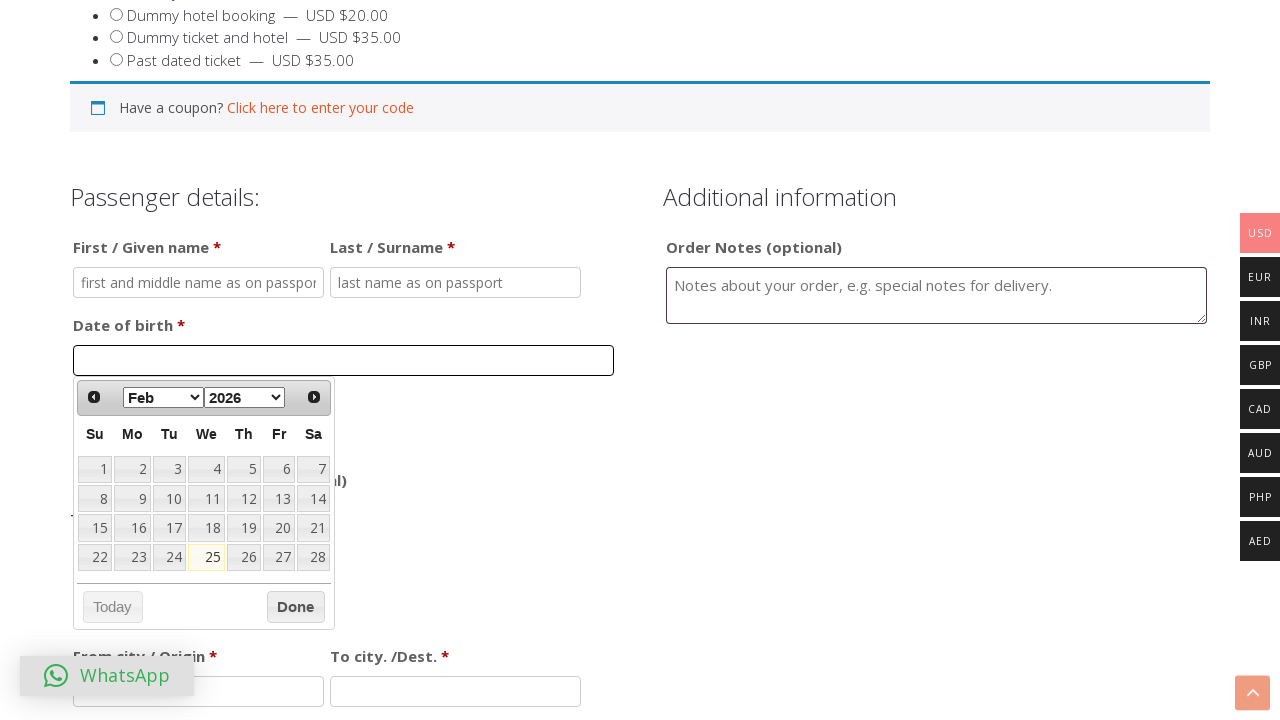

Selected December from month dropdown on .ui-datepicker-month
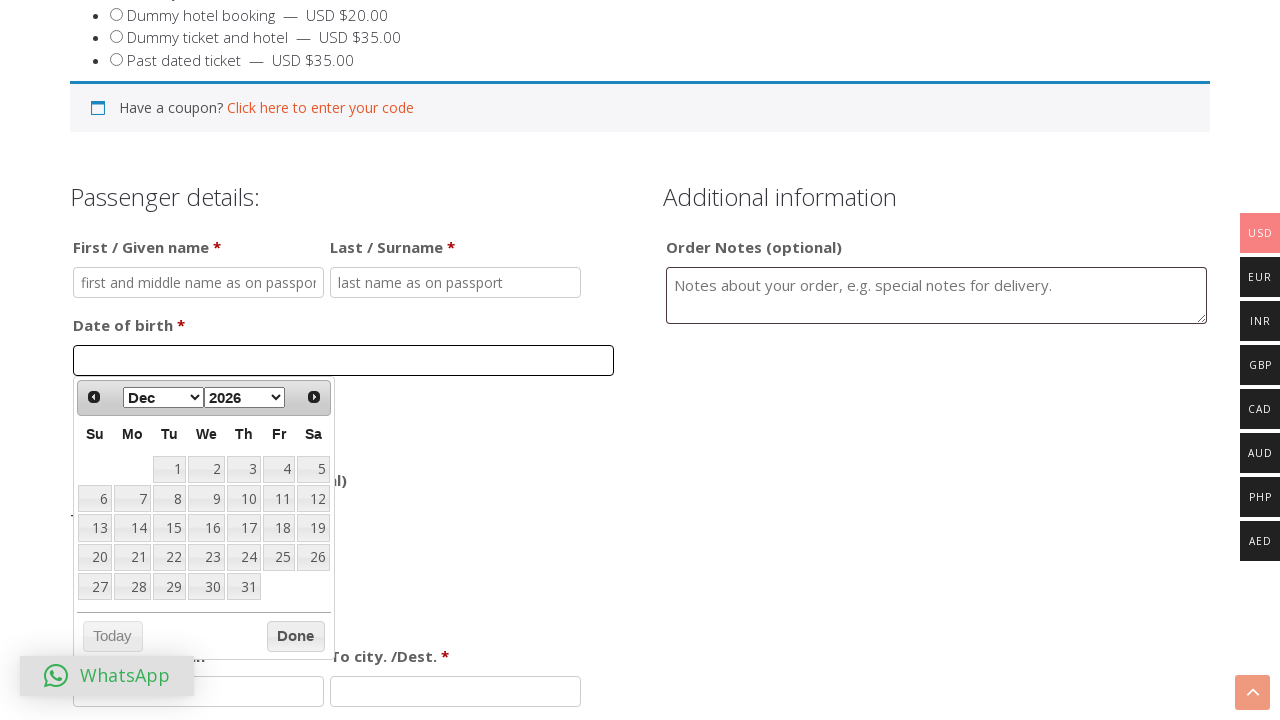

Selected 1990 from year dropdown on .ui-datepicker-year
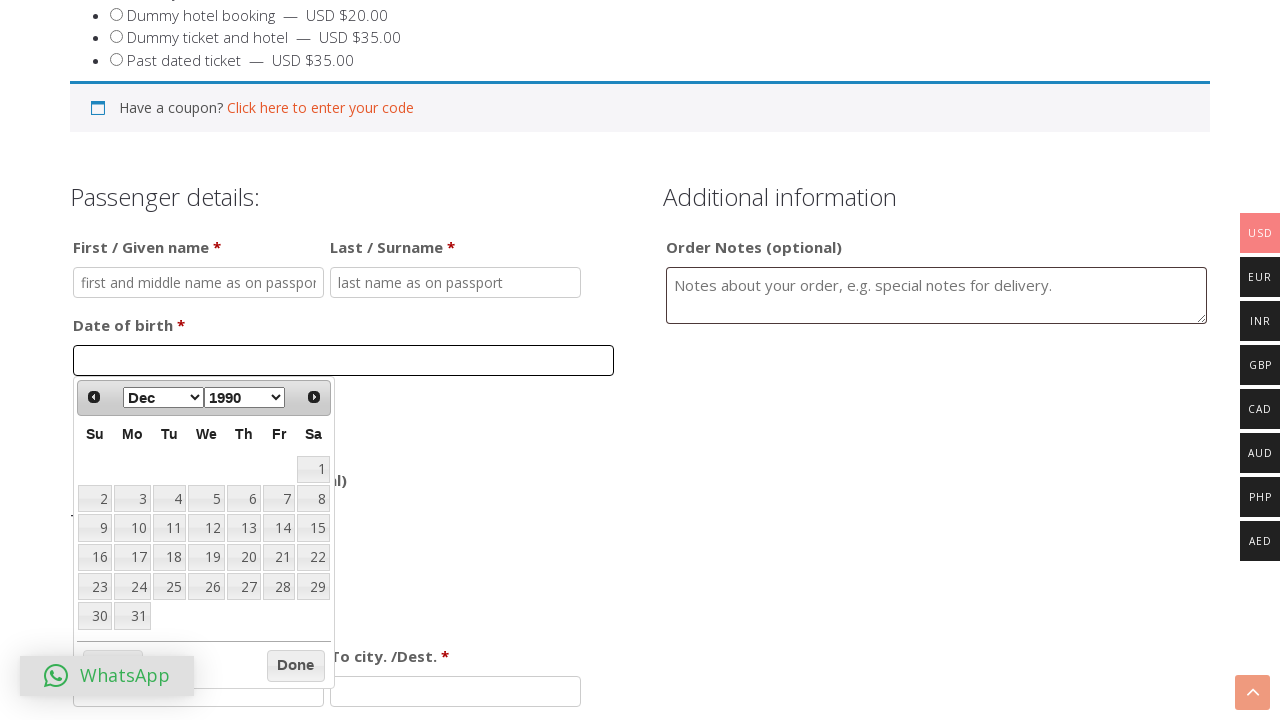

Clicked on the 25th day in the calendar at (169, 587) on xpath=//table[@class='ui-datepicker-calendar']//a[text()='25']
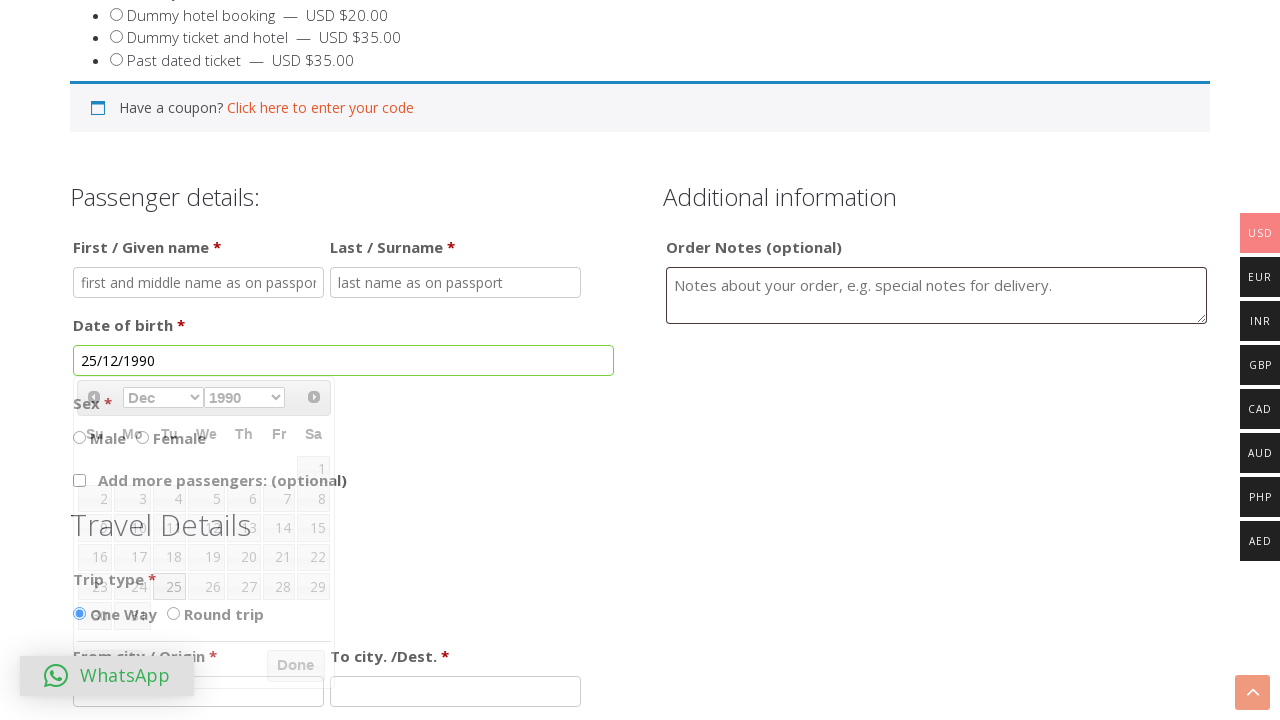

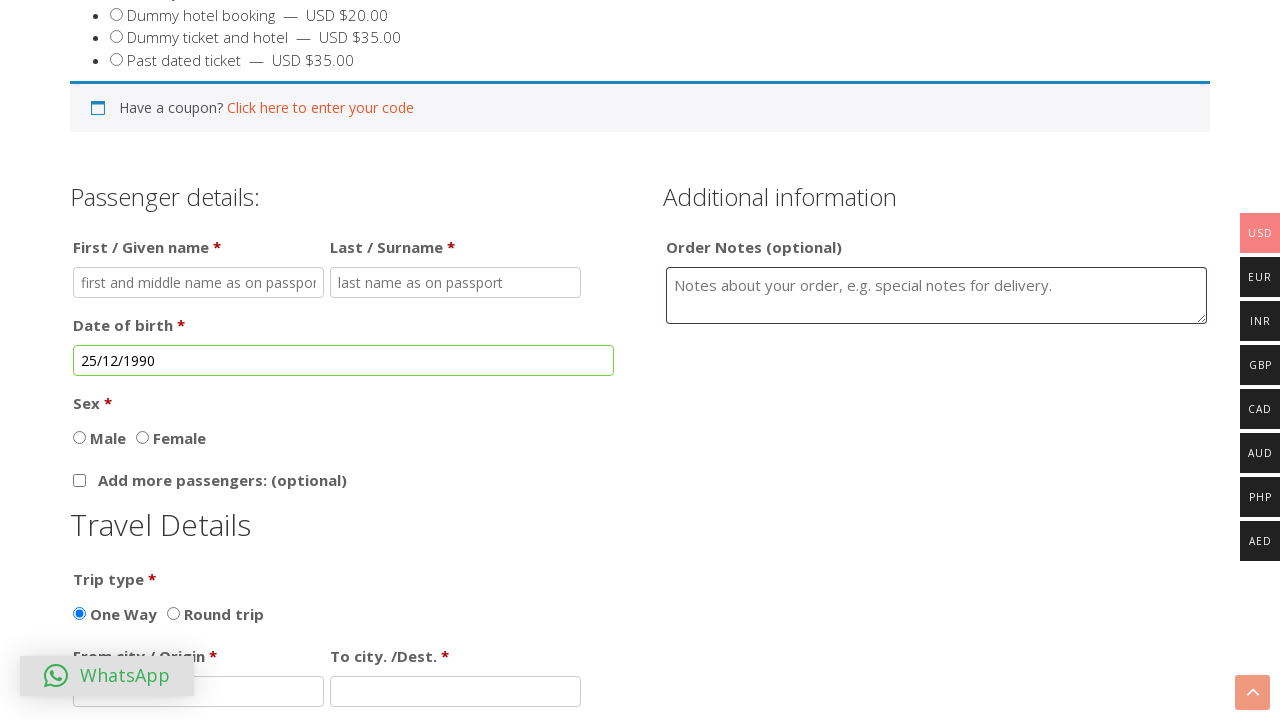